Tests canvas drawing functionality by clicking and dragging on a canvas element to draw lines

Starting URL: http://www.htmlcanvasstudio.com/

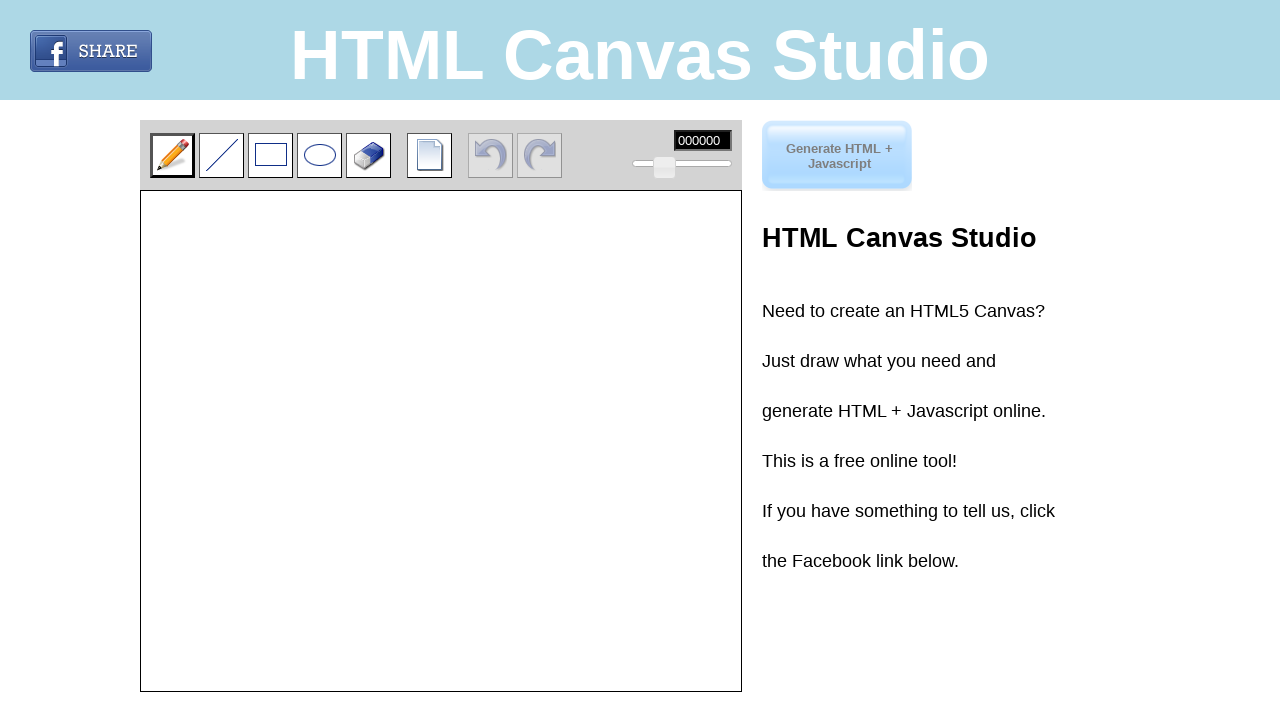

Canvas element located and ready
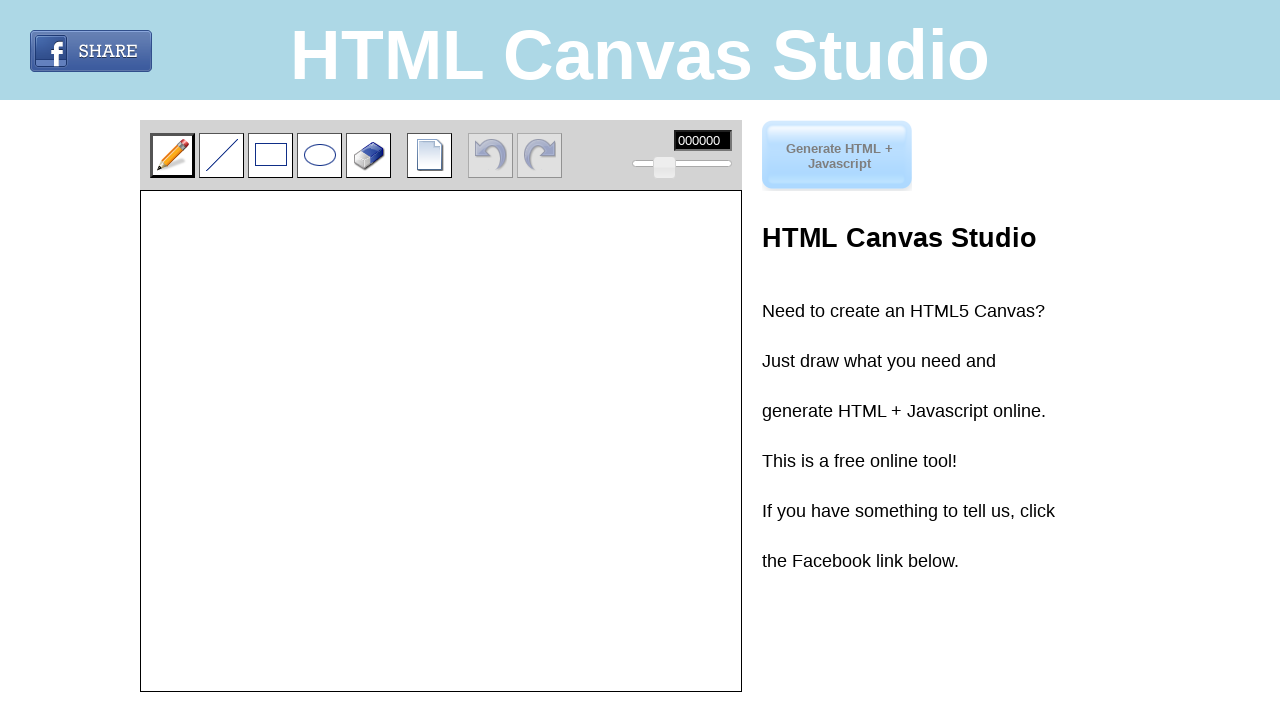

Retrieved canvas bounding box for coordinate calculation
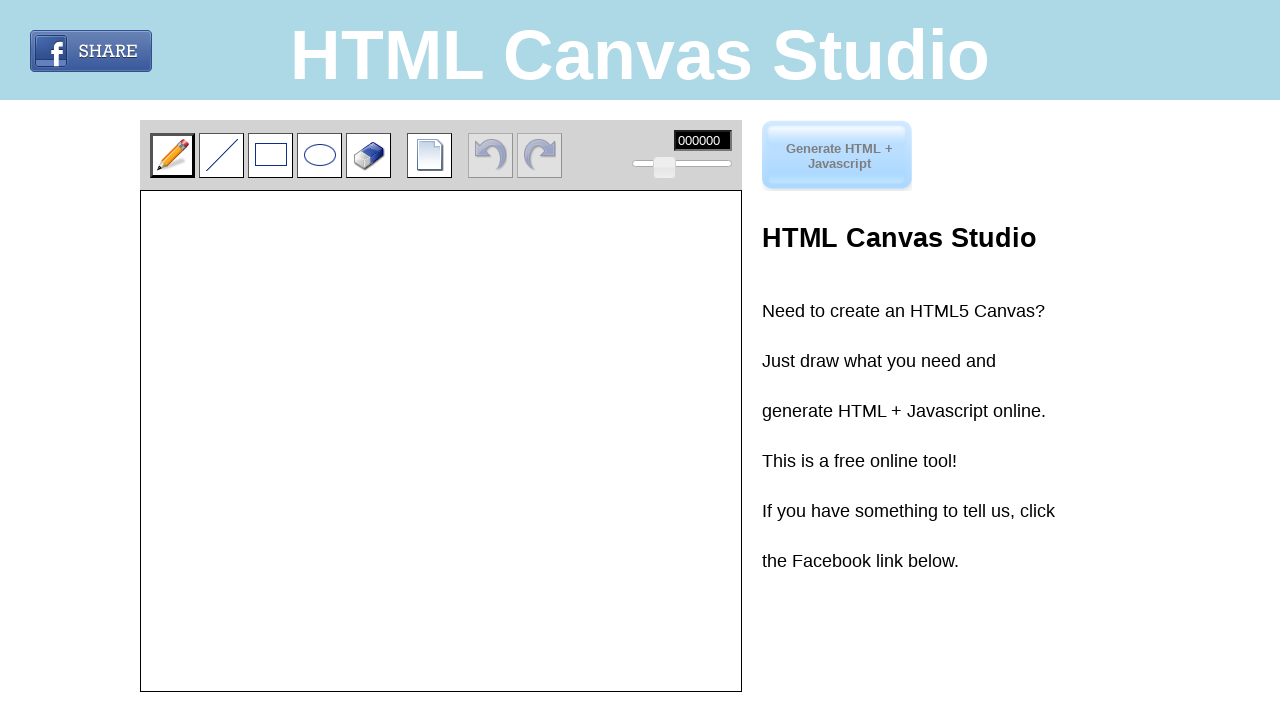

Moved mouse to center of canvas at (441, 441)
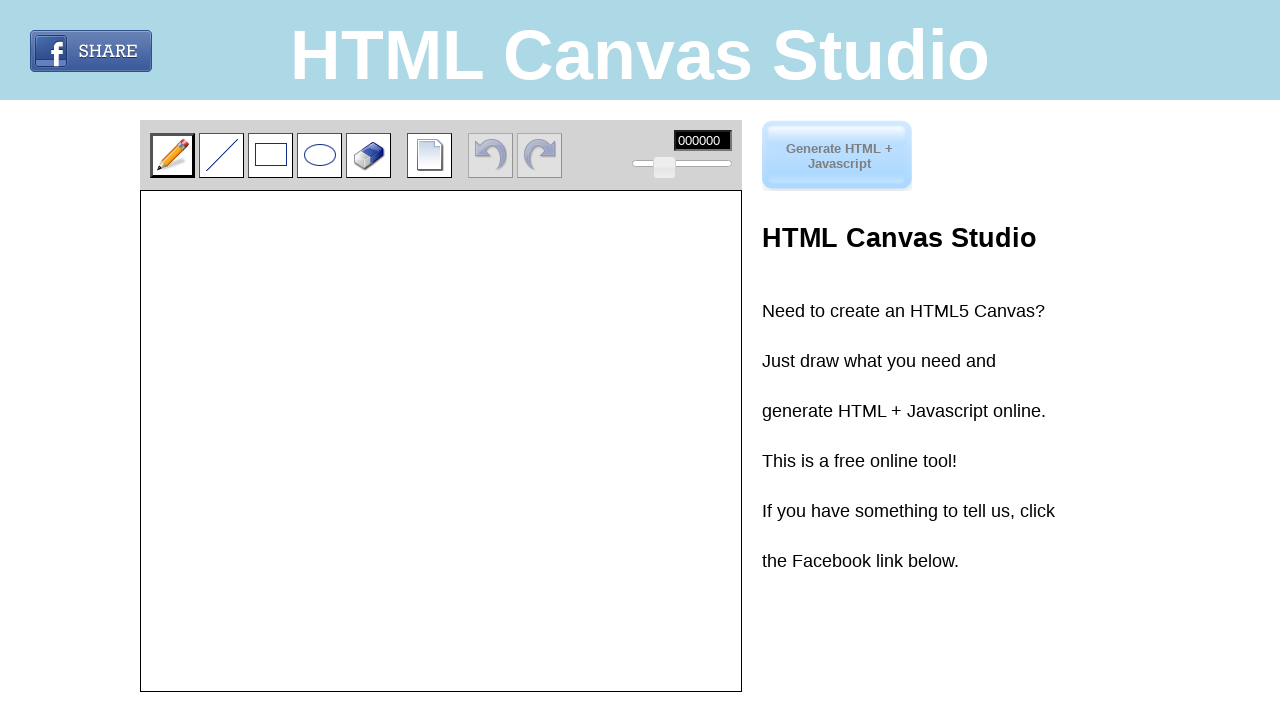

Pressed mouse button down on canvas at (441, 441)
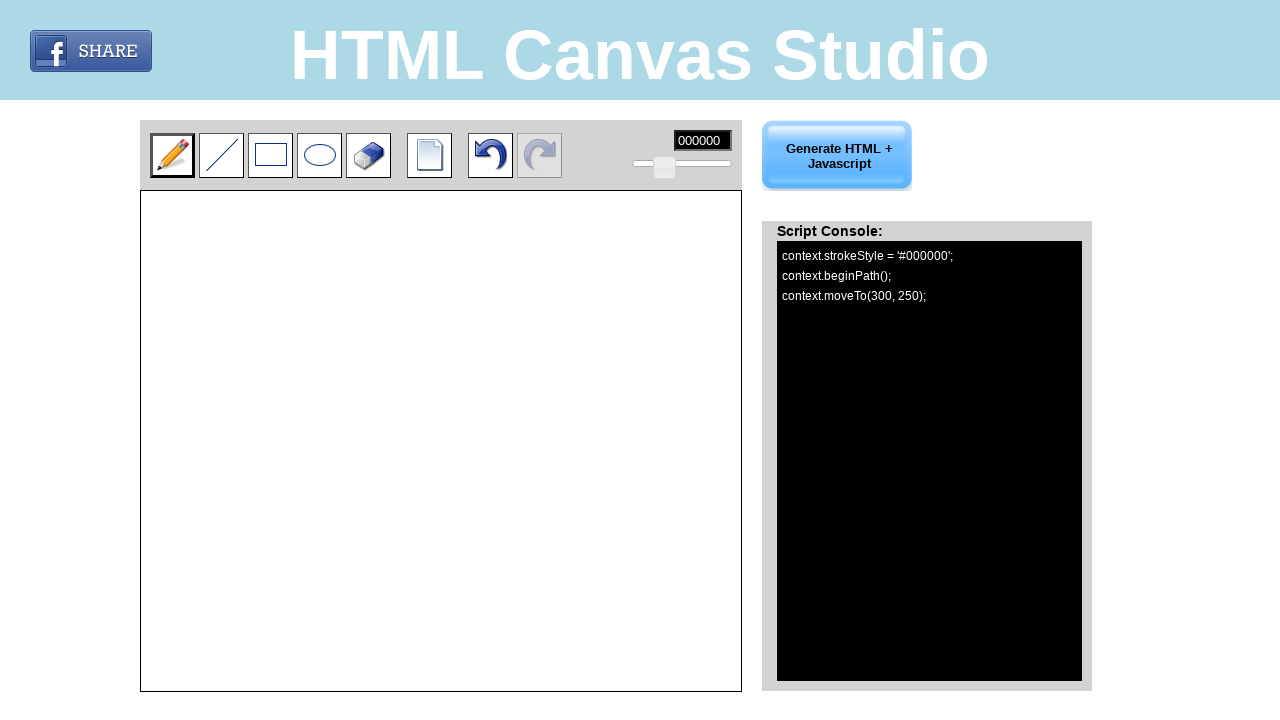

Dragged mouse to bottom-right (100, 100) pixels offset at (541, 541)
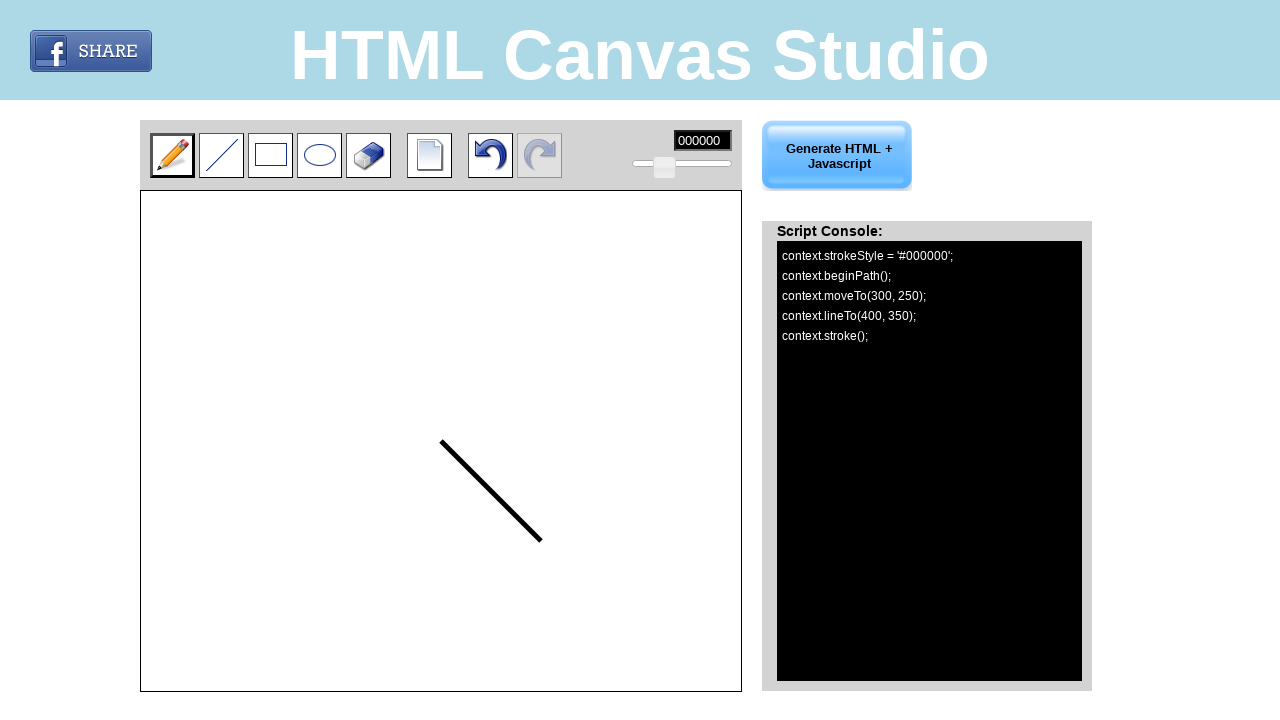

Dragged mouse to intermediate position (50, 90) pixels offset at (491, 531)
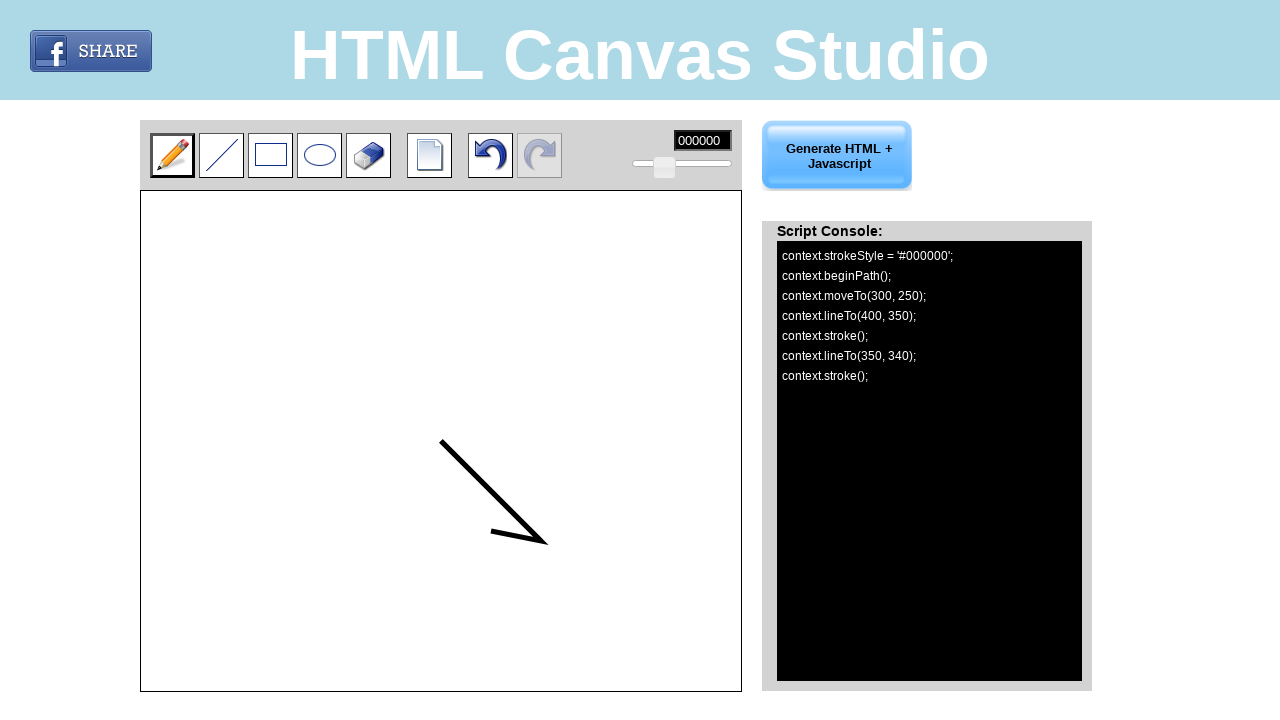

Released mouse button, completing the canvas drawing at (491, 531)
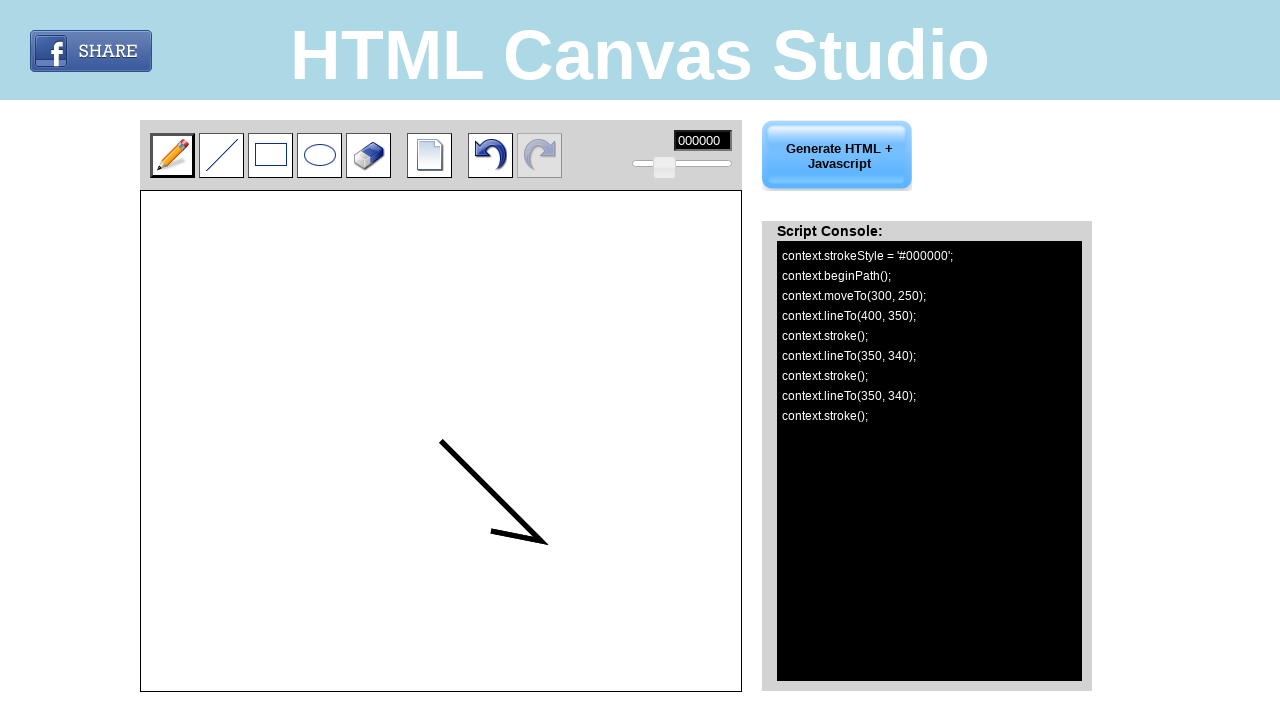

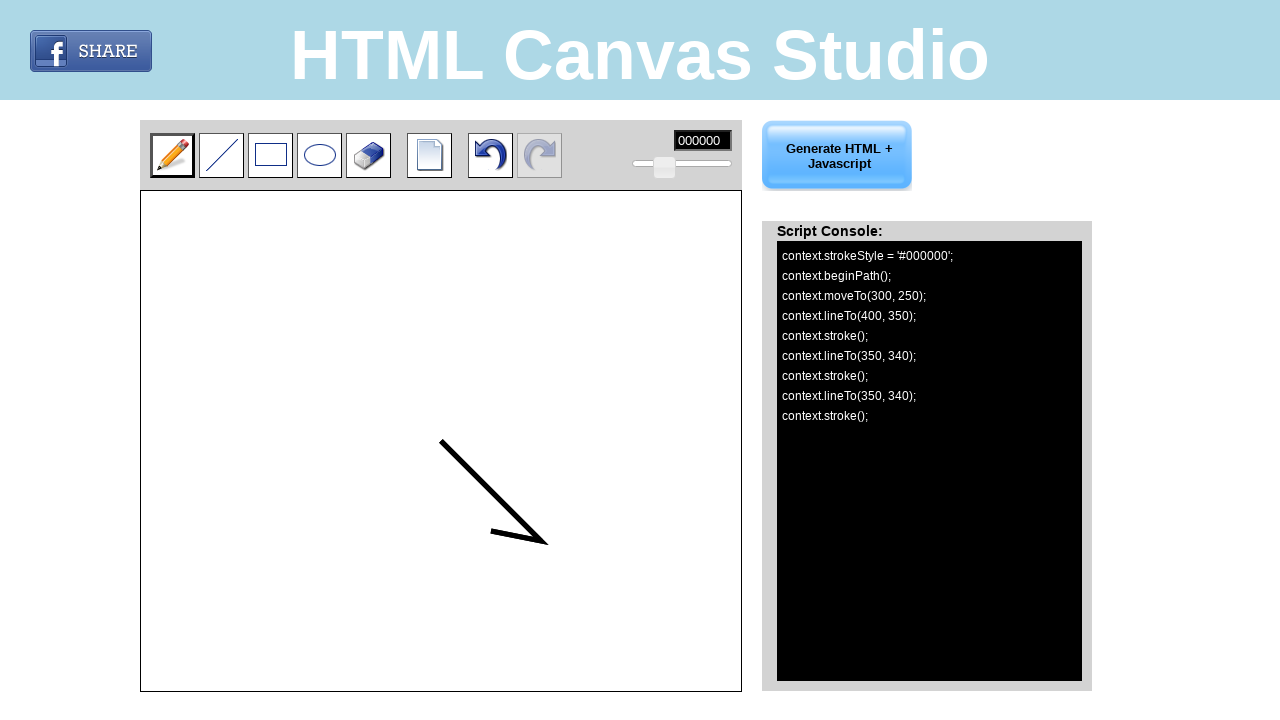